Tests prompt dialog flow by entering a year value, accepting first dialog, dismissing confirmation, and accepting final dialog

Starting URL: https://antoniotrindade.com.br/treinoautomacao/elementsweb.html

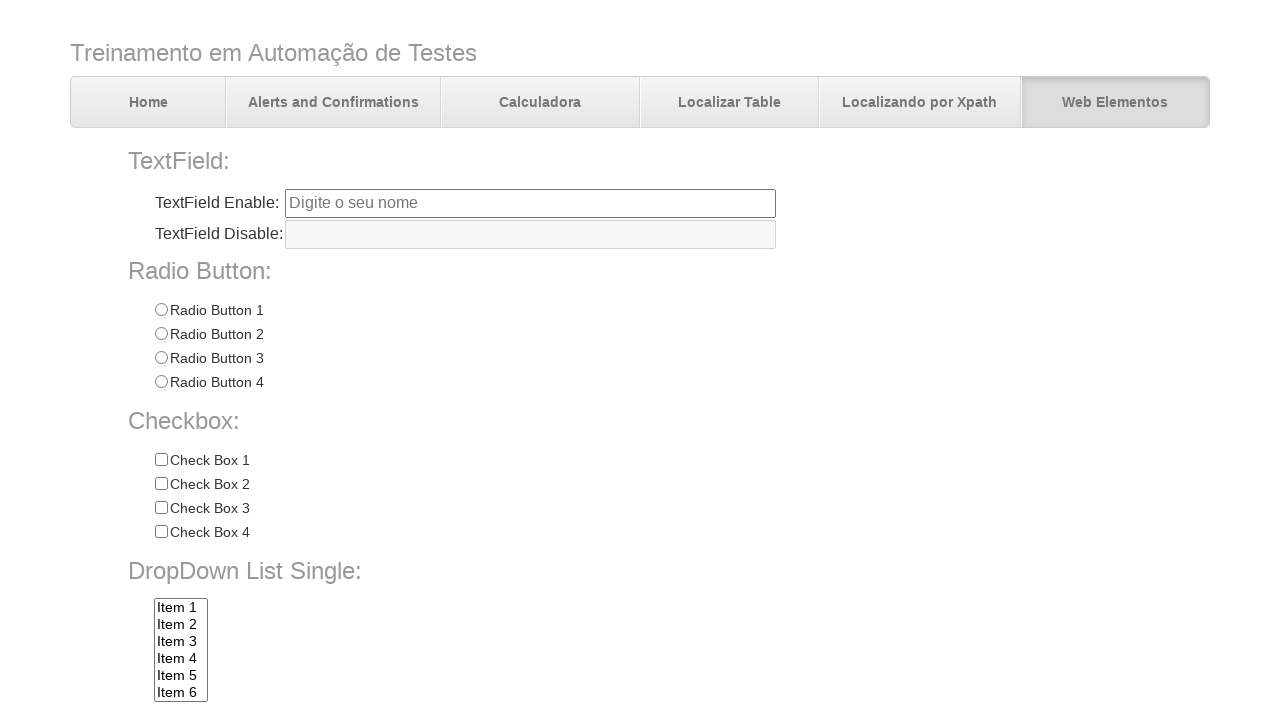

Clicked prompt button to initiate dialog flow at (375, 700) on #promptBtn
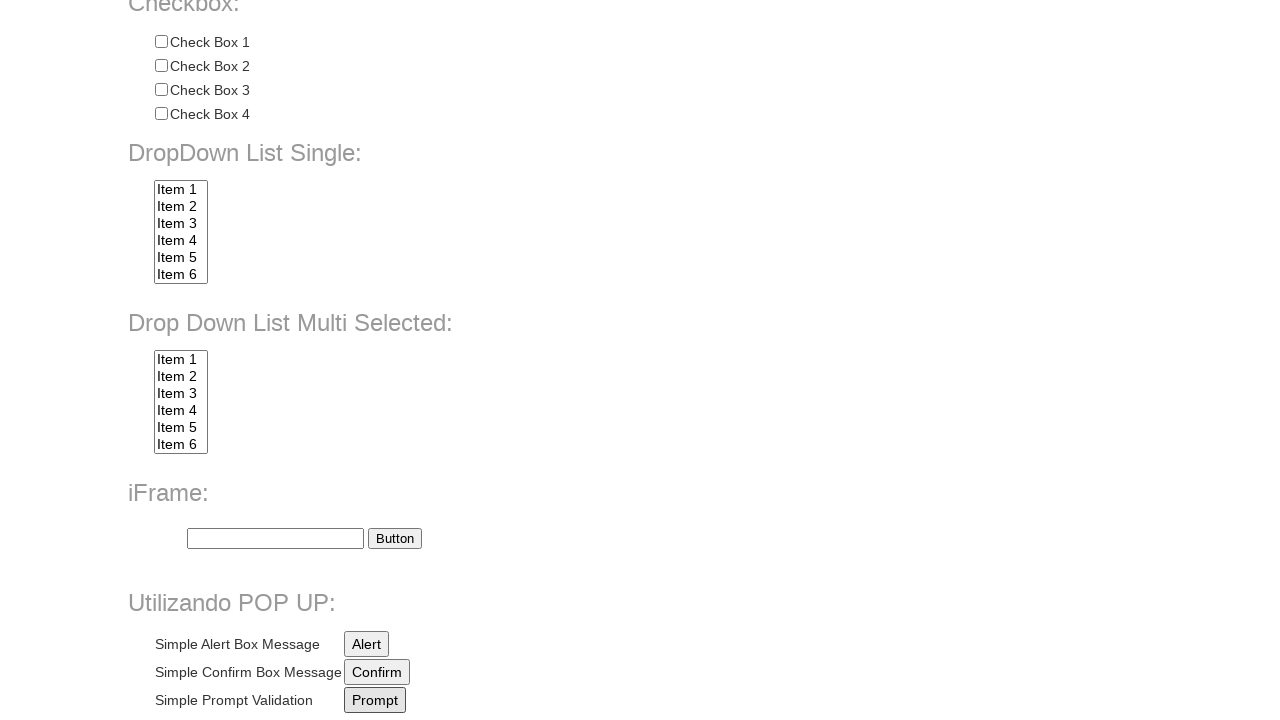

Waited for all dialogs to be processed (1000ms timeout)
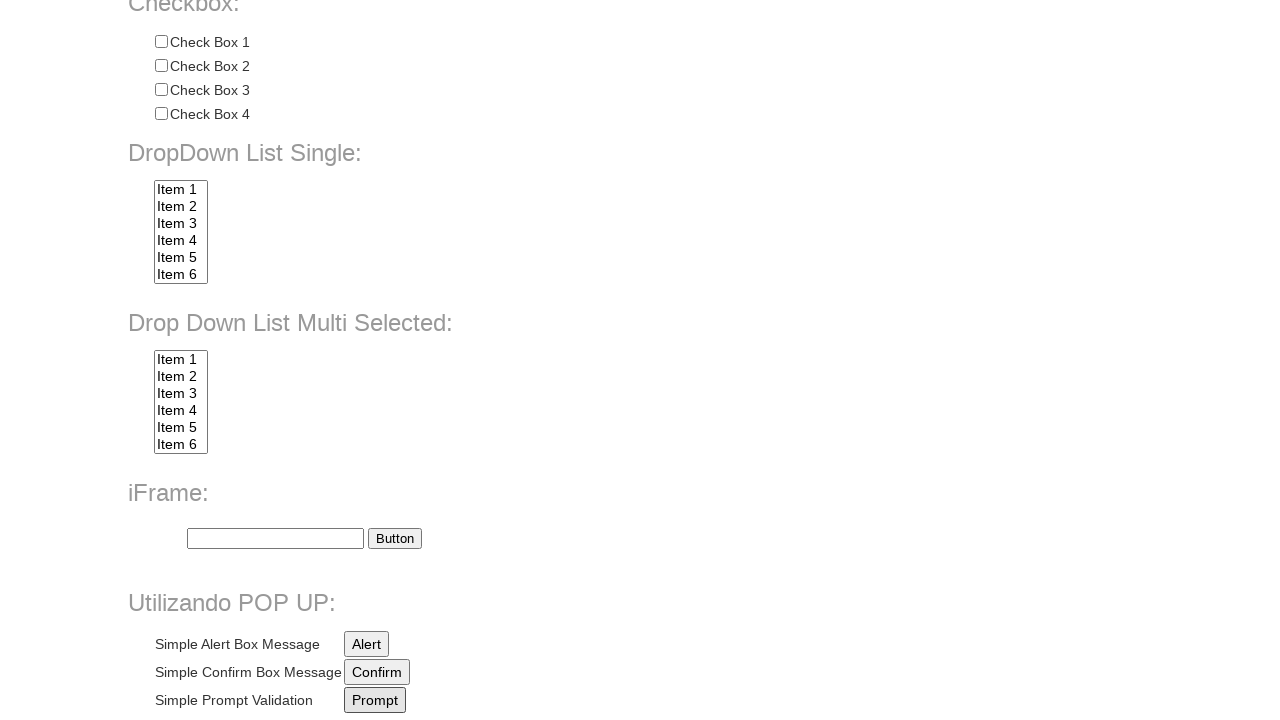

Third dialog (result) accepted
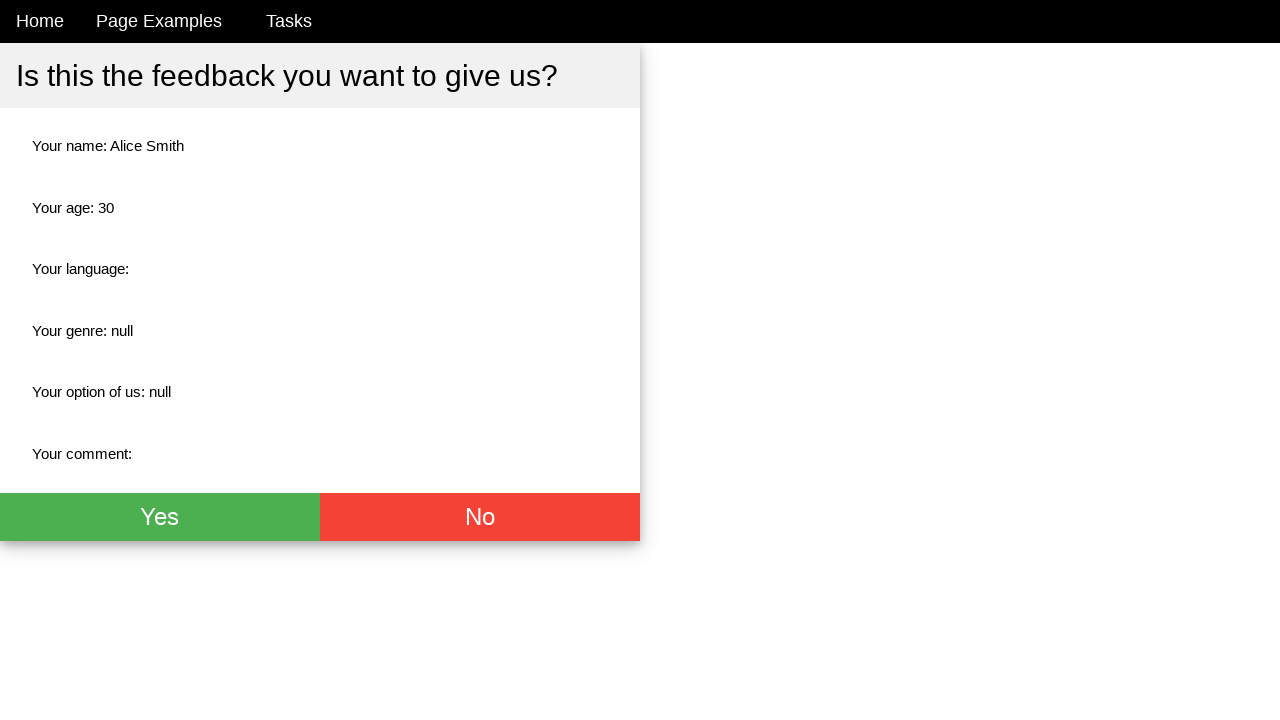

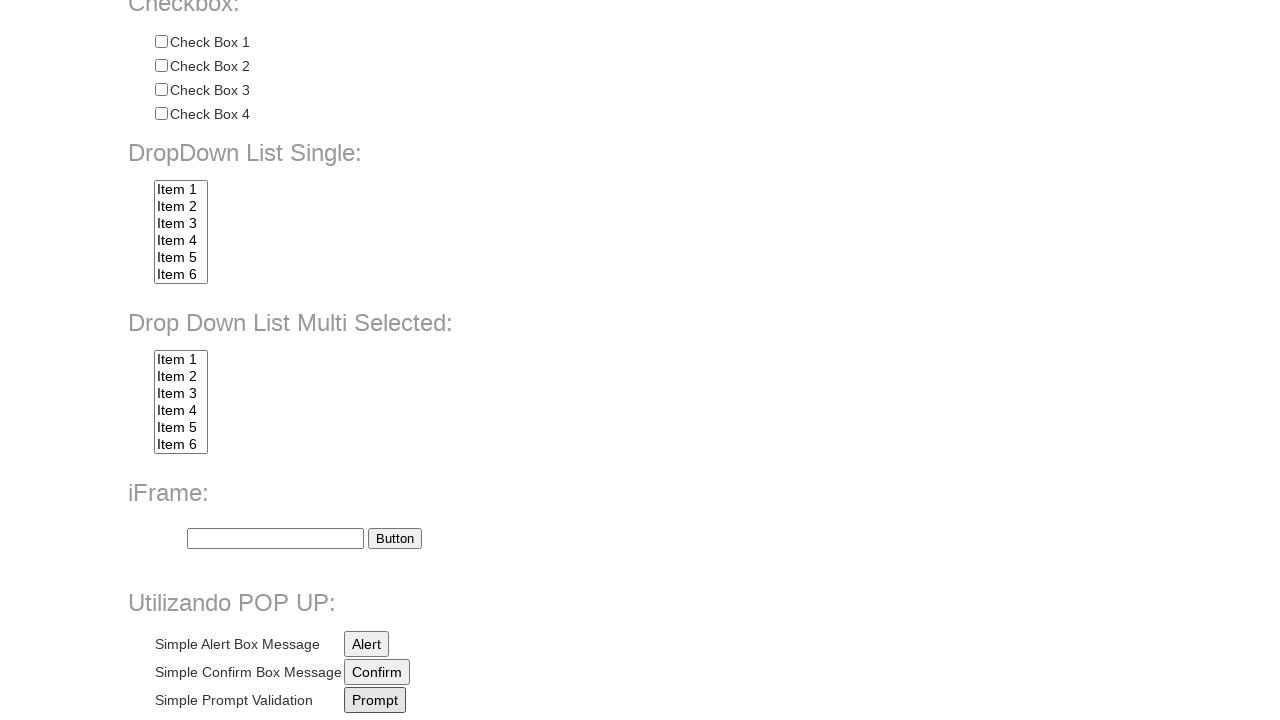